Tests navigation on a Polymer shop site by clicking on Men's Outerwear section and verifying items are displayed

Starting URL: https://shop.polymer-project.org/

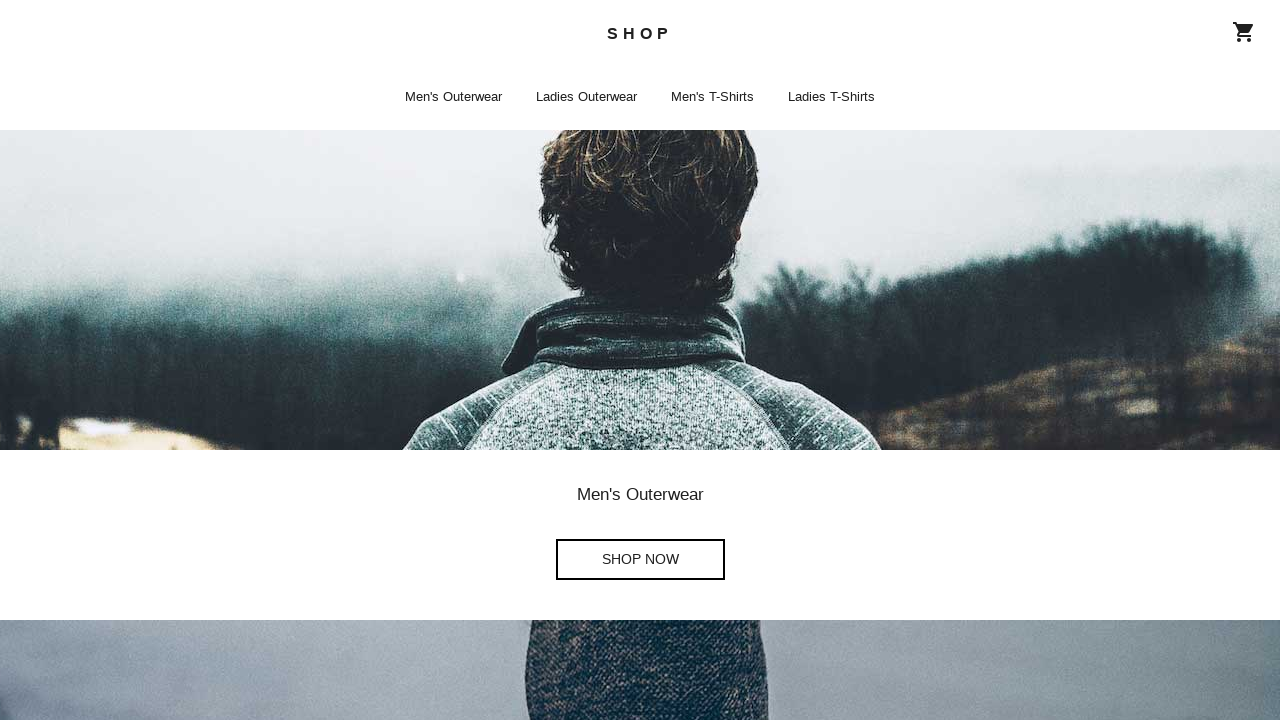

Clicked on Men's Outerwear Shop Now link at (640, 560) on a[aria-label="Men's Outerwear Shop Now"]
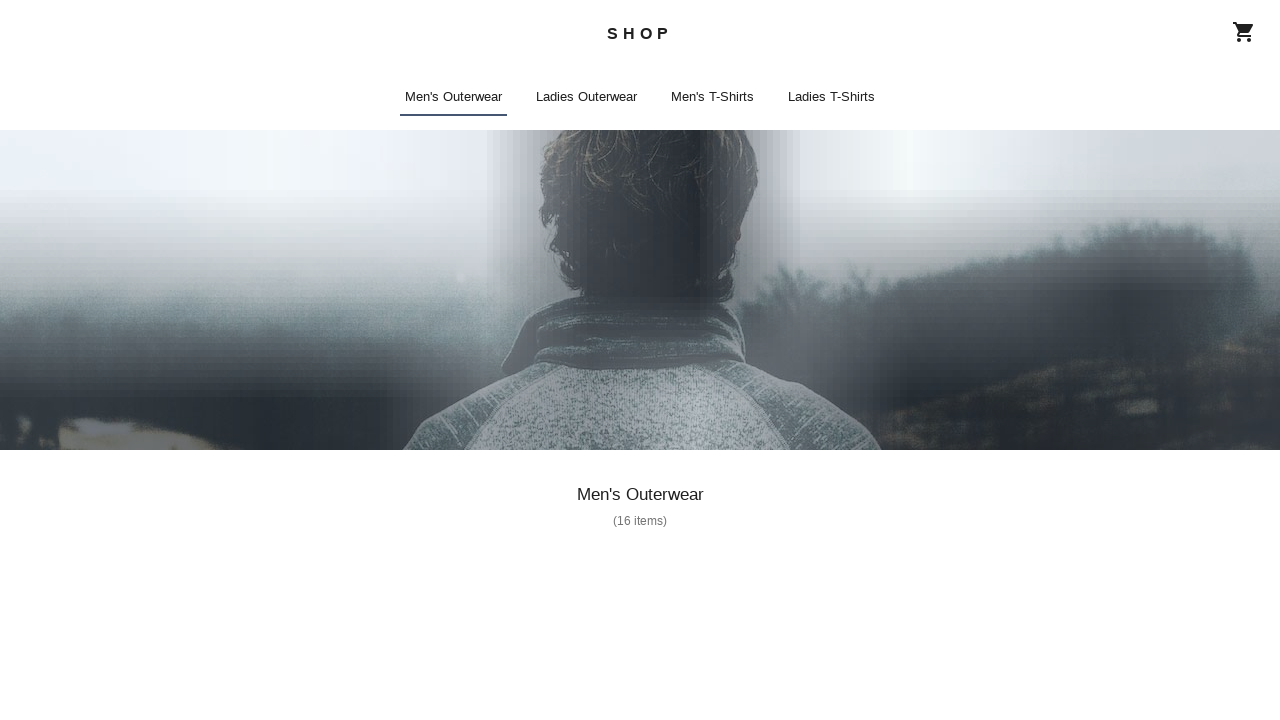

Waited for item titles to load
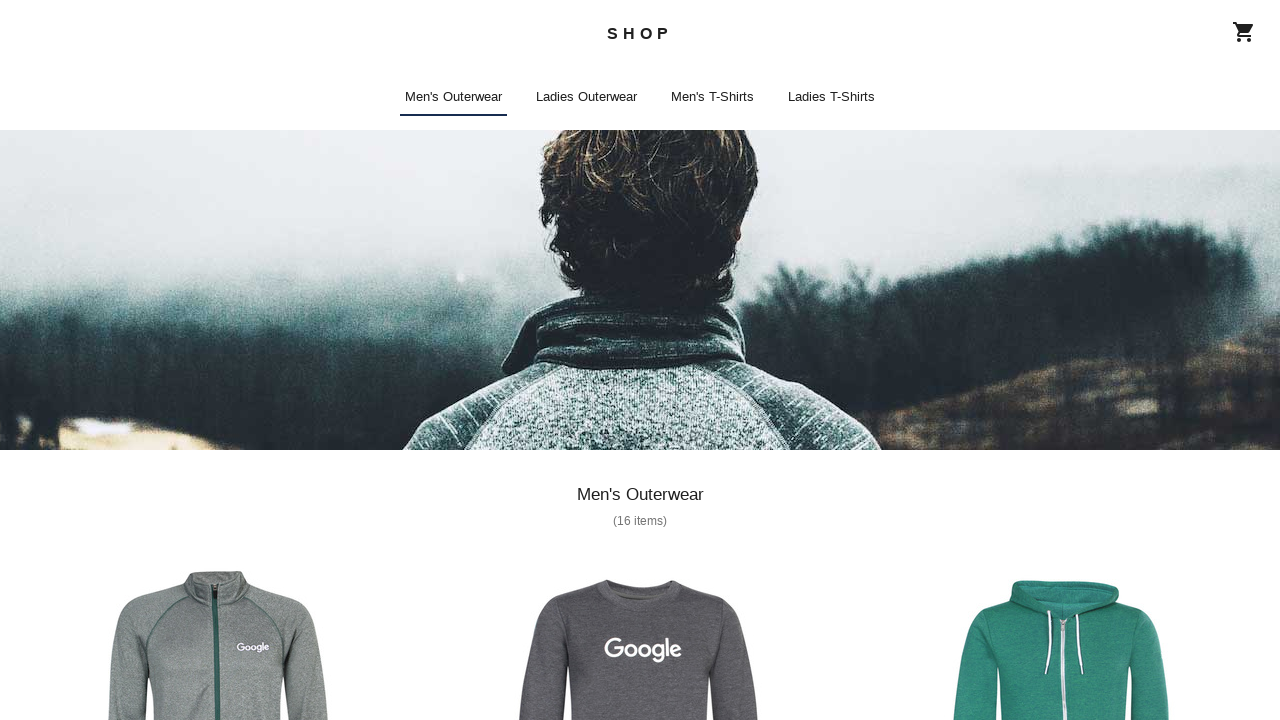

Retrieved all item title elements
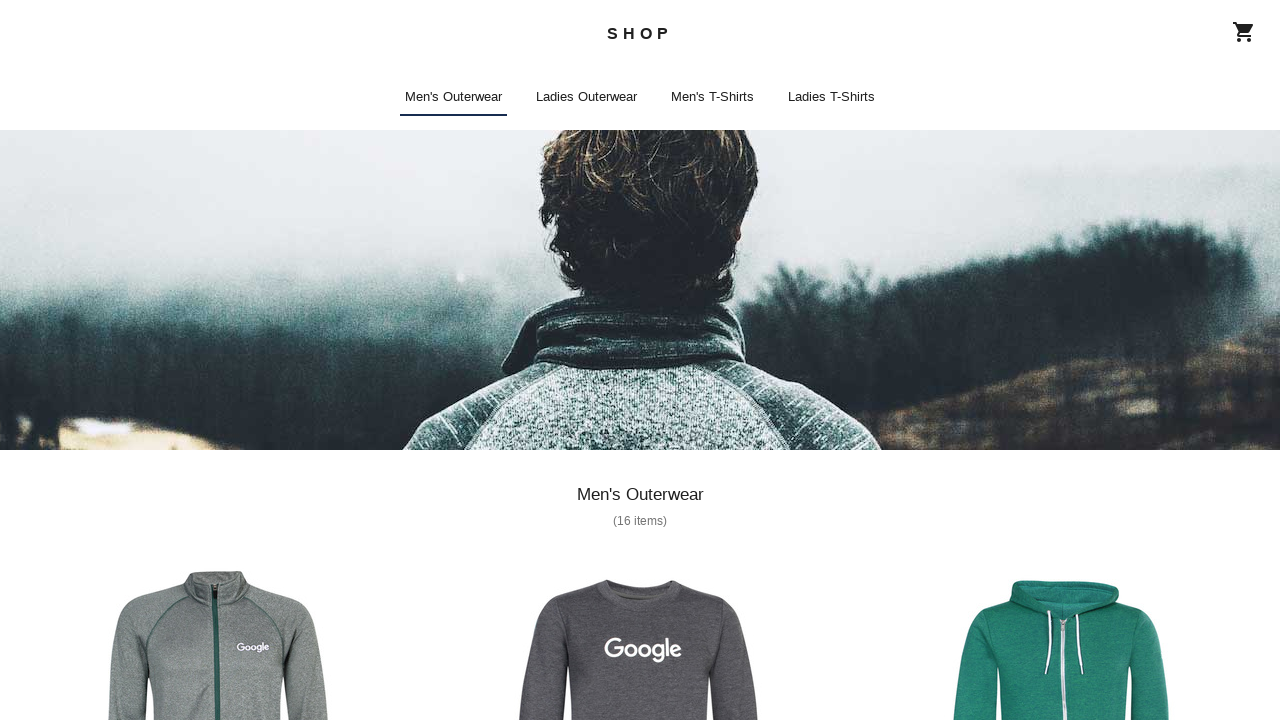

Verified that 16 items are displayed in Men's Outerwear section
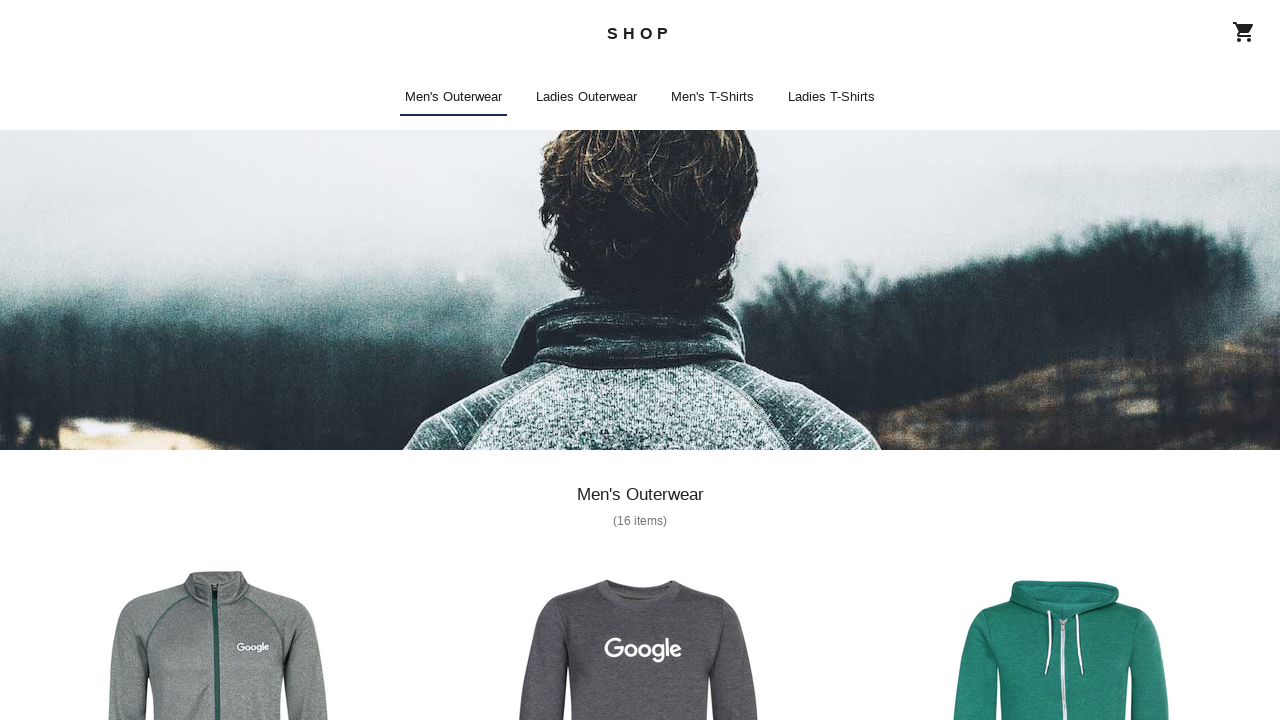

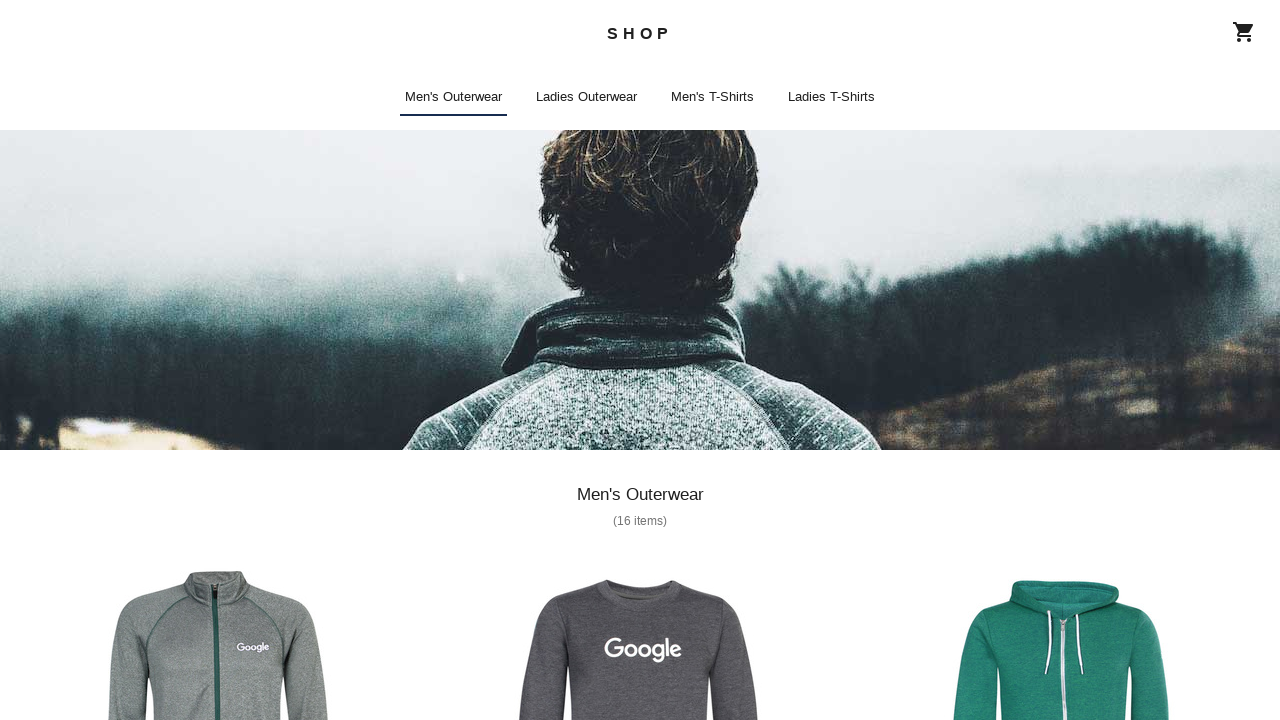